Tests CSS selectors on a text box form by locating input elements using different CSS selector strategies (tag, attribute, and ID) and clicking/clearing the full name field.

Starting URL: https://demoqa.com/text-box

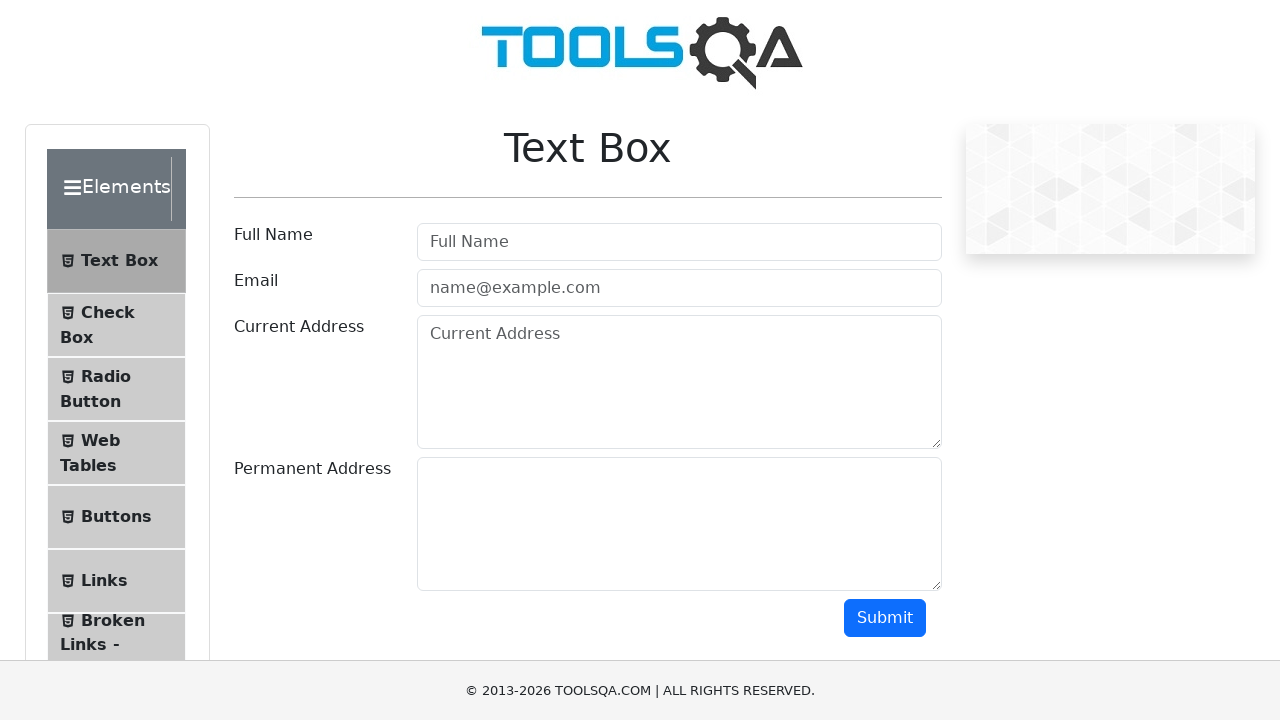

Clicked the full name input field using tag selector at (679, 242) on input
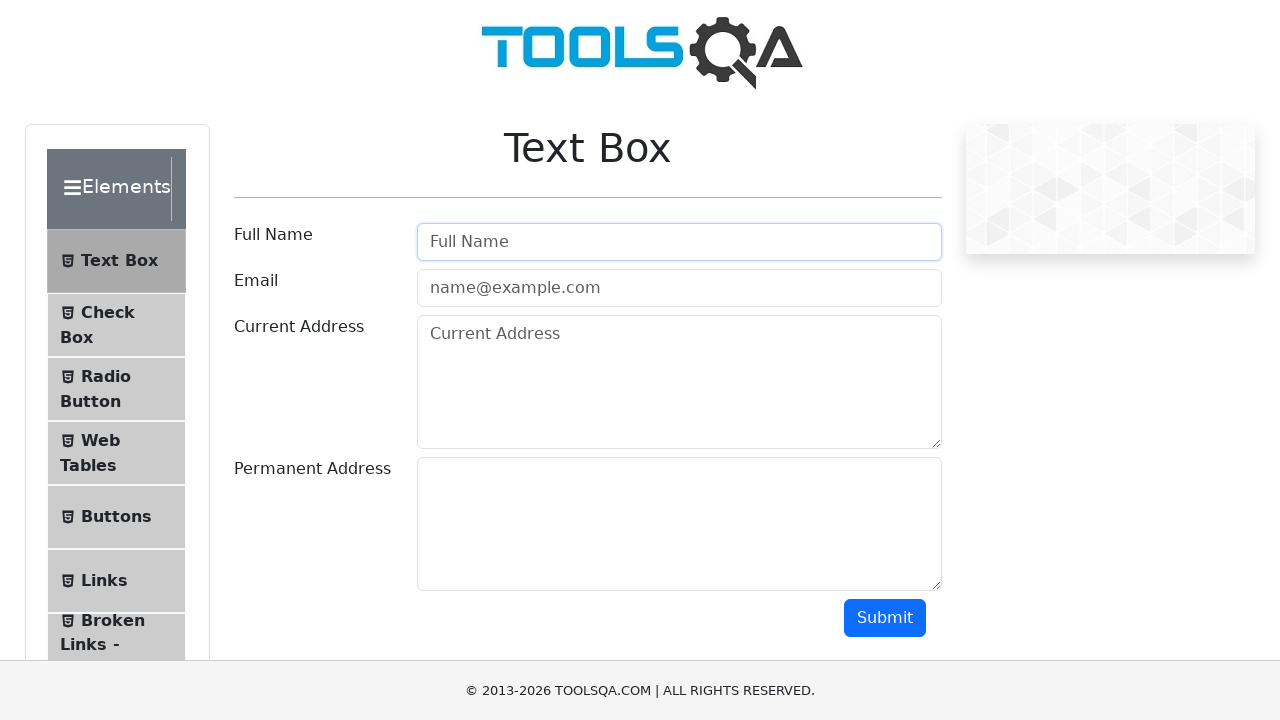

Cleared the full name input field on input
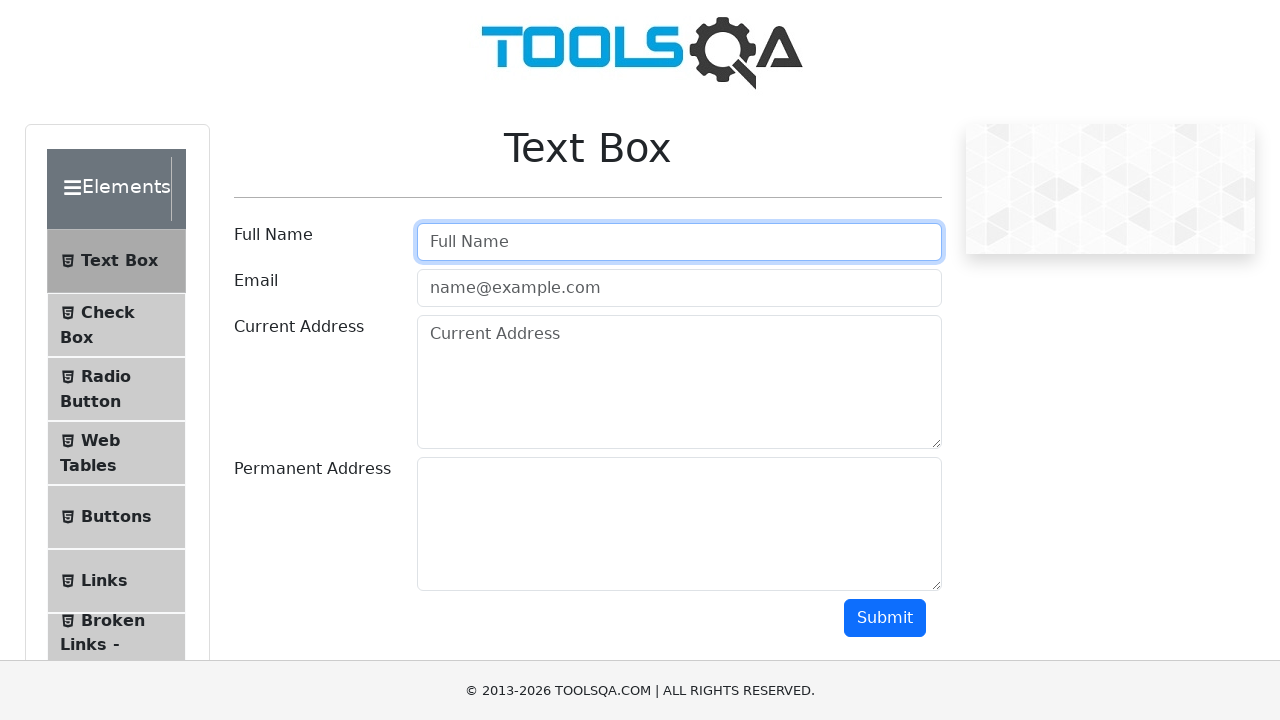

Verified email input field exists using tag + attribute selector
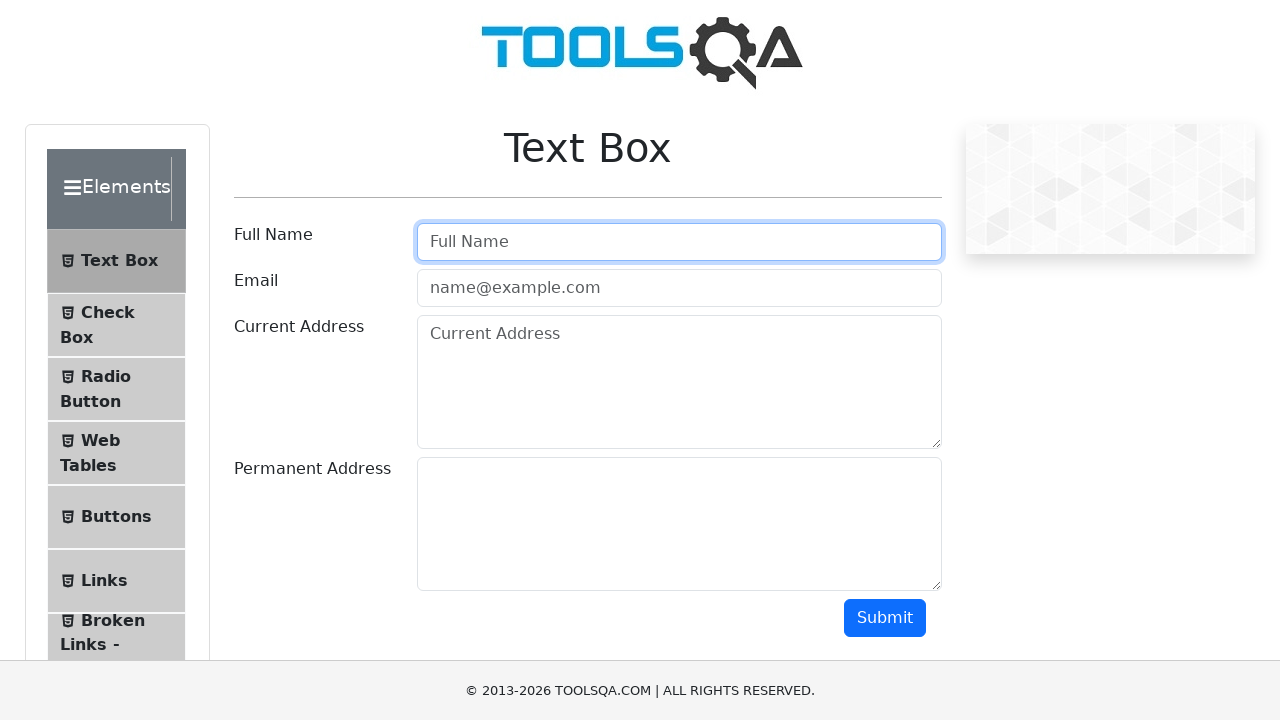

Verified current address textarea exists using ID selector
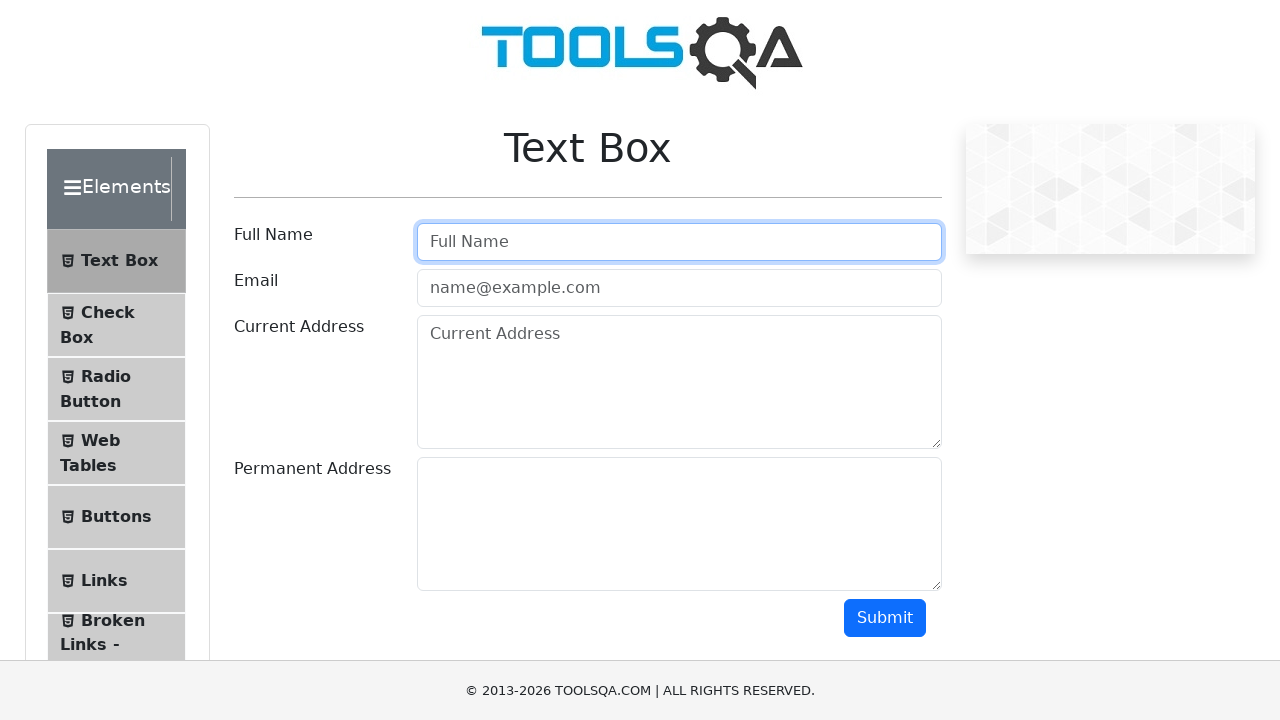

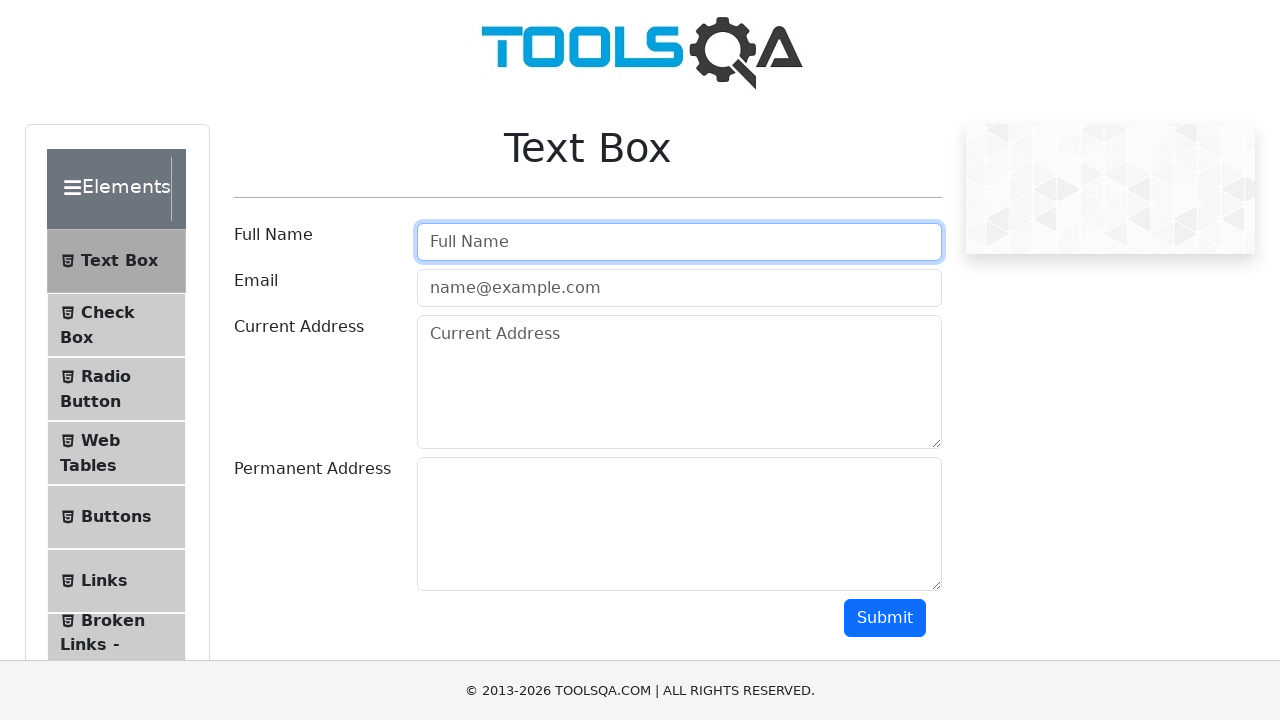